Tests double-click functionality by entering text in a field, double-clicking a copy button, and verifying the text is copied to another field

Starting URL: https://testautomationpractice.blogspot.com/

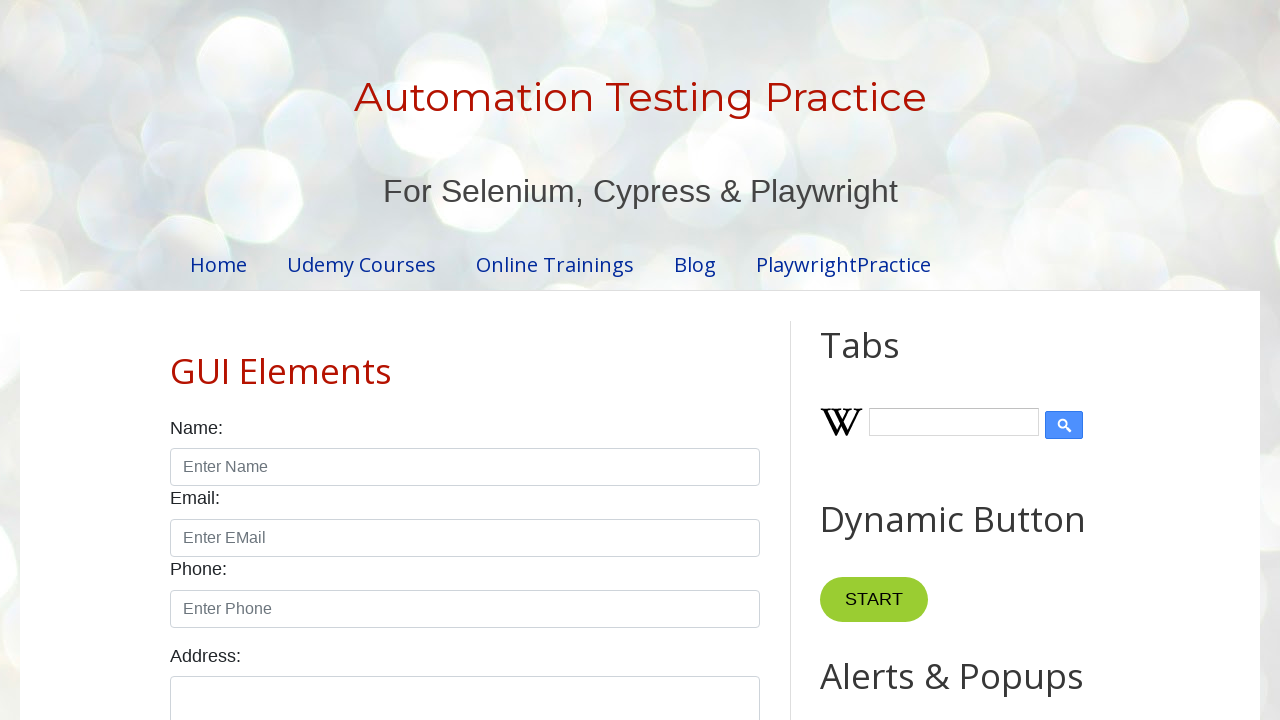

Cleared the first field on #field1
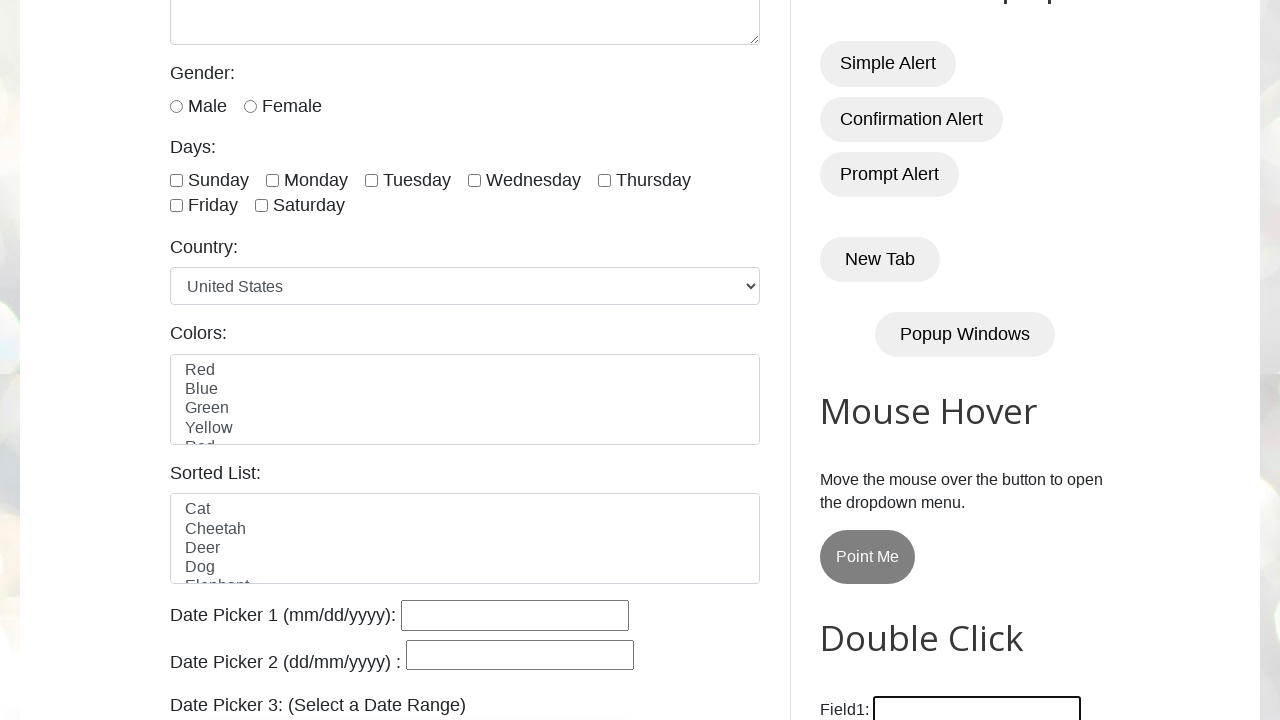

Filled first field with 'Marlow!' on #field1
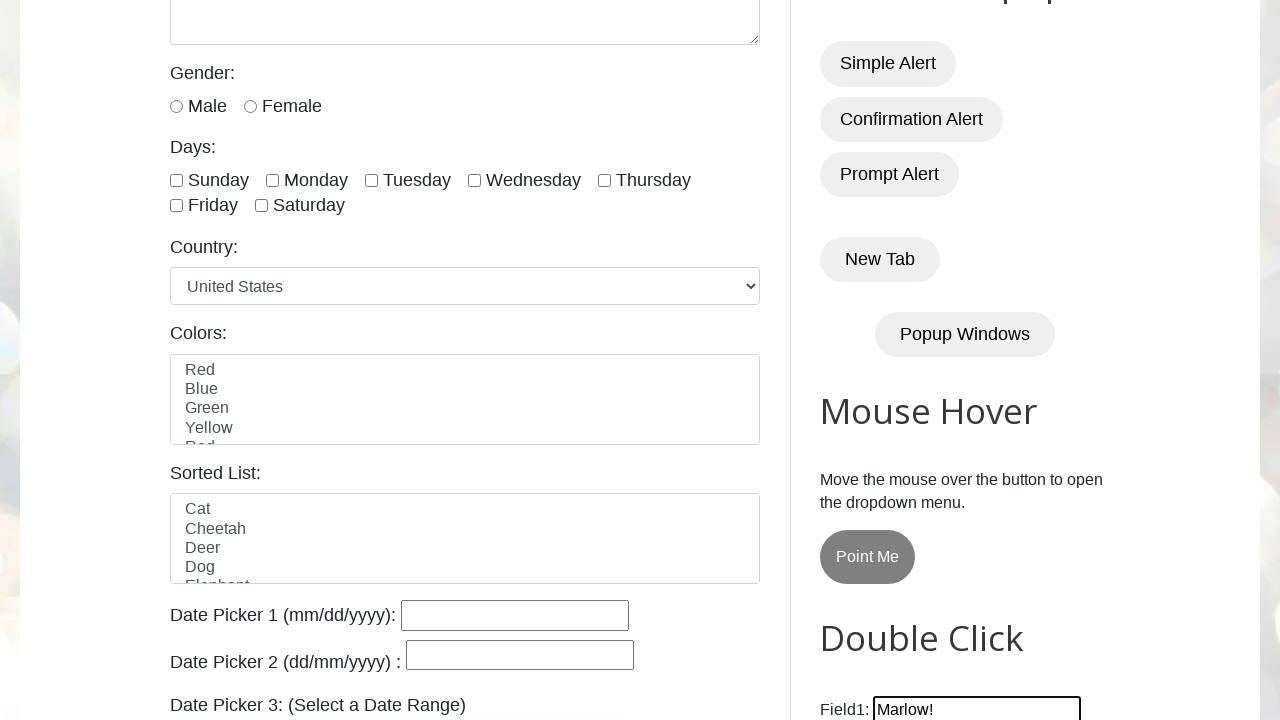

Double-clicked the Copy Text button at (885, 360) on xpath=//button[contains(text(),'Copy Text')]
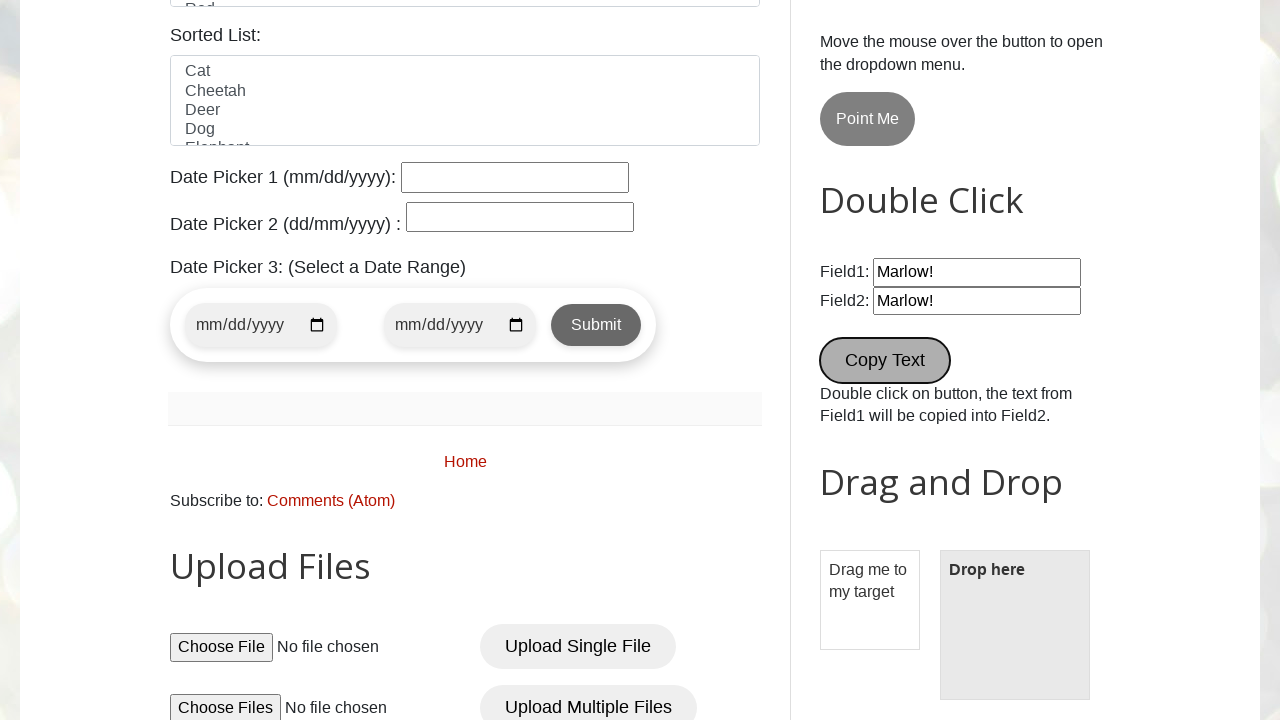

Retrieved value from second field after copy
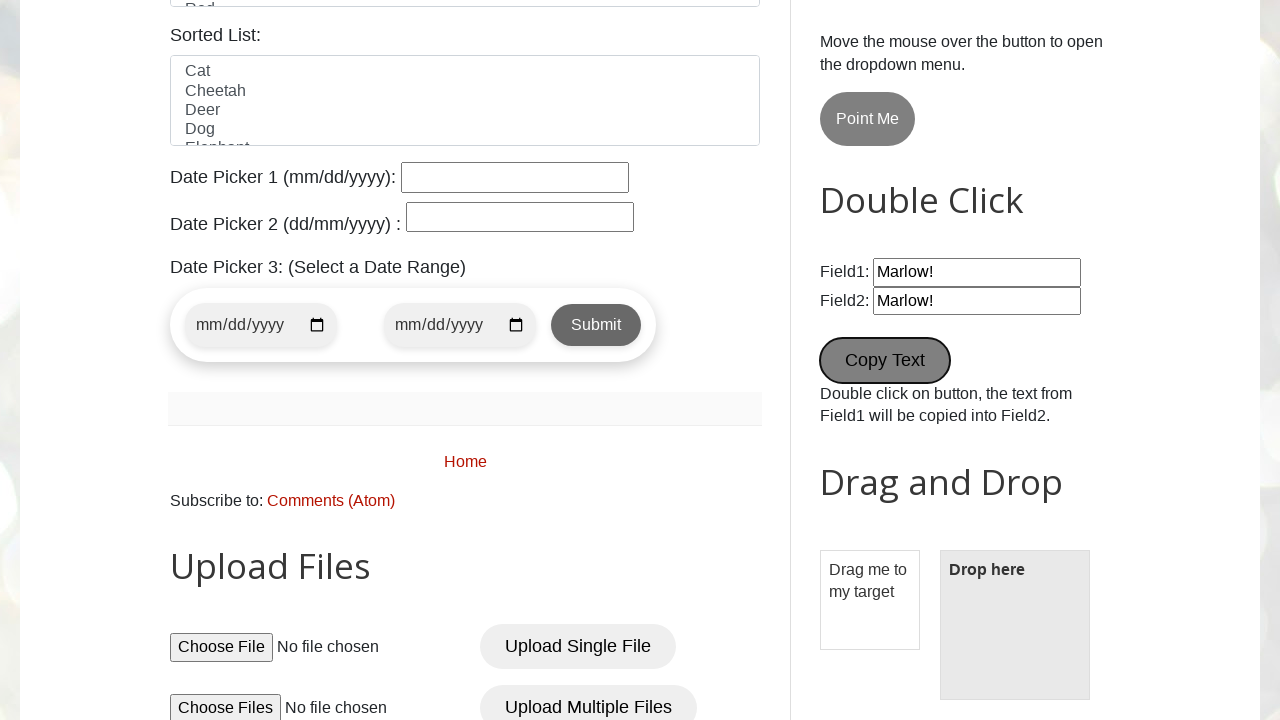

Verified copied text: 'Marlow!'
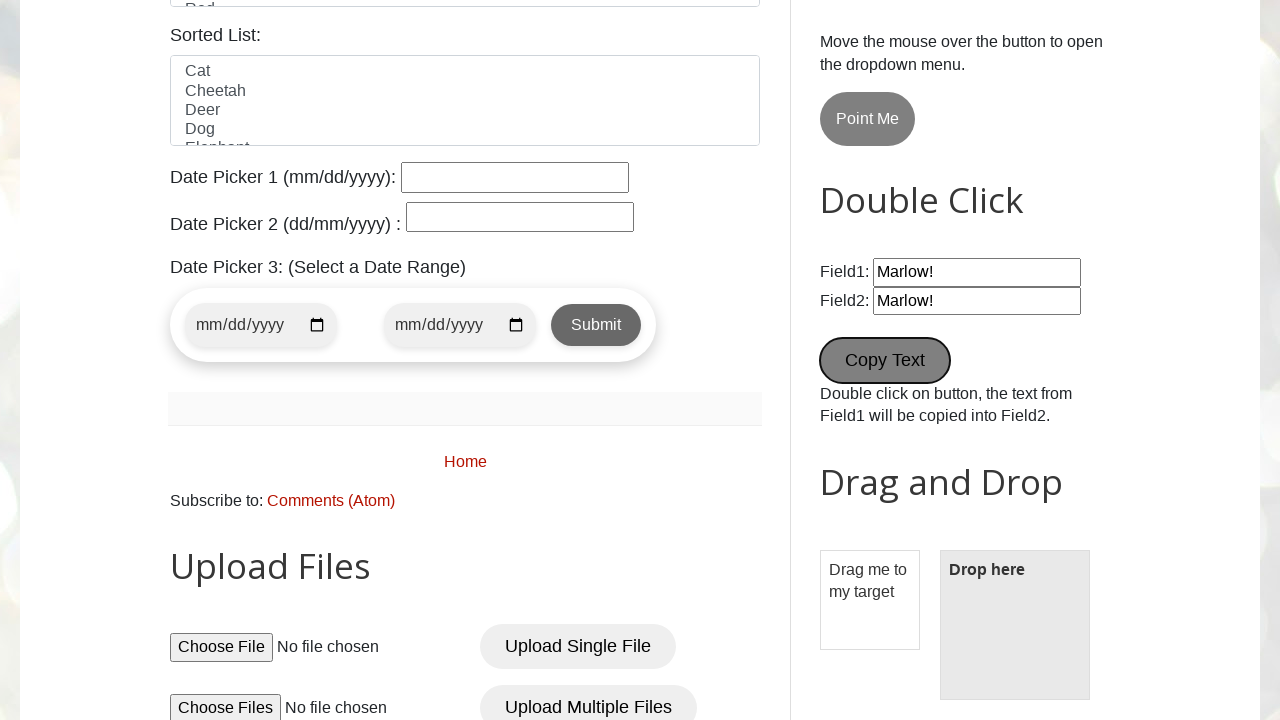

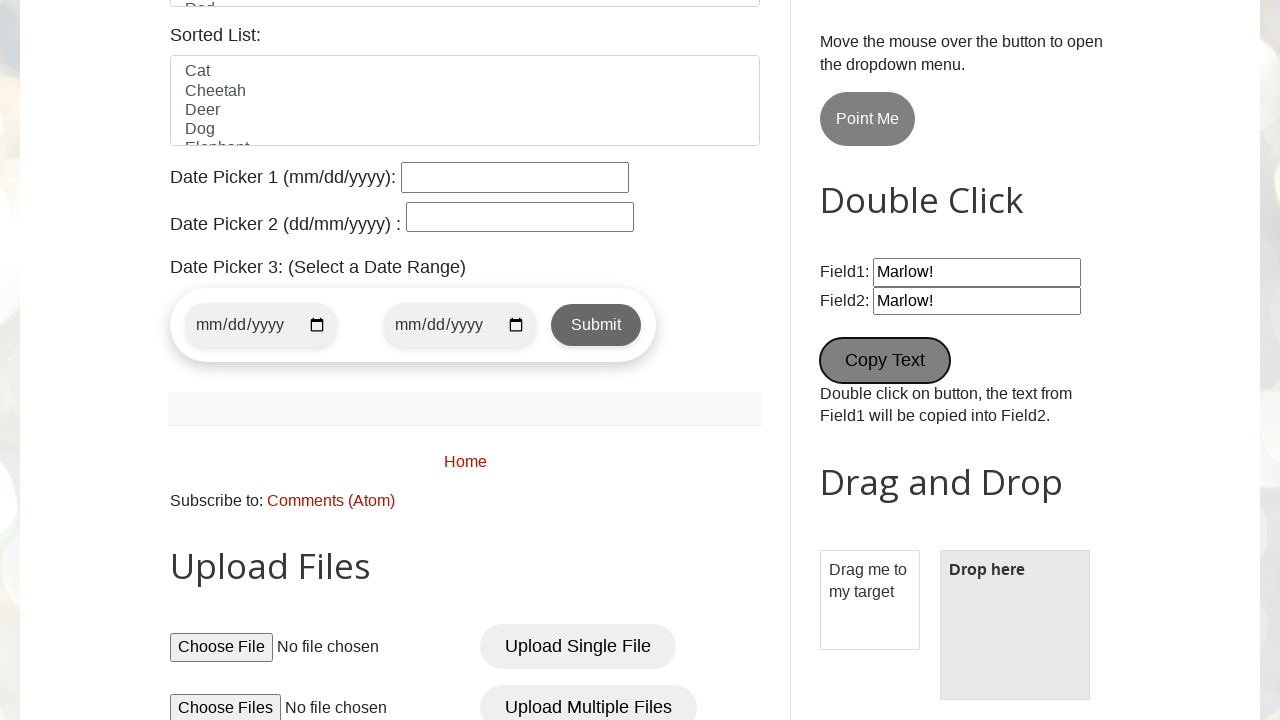